Solves a math problem by extracting a value from an element attribute, calculating the result, and submitting a form with checkbox selections

Starting URL: http://suninjuly.github.io/get_attribute.html

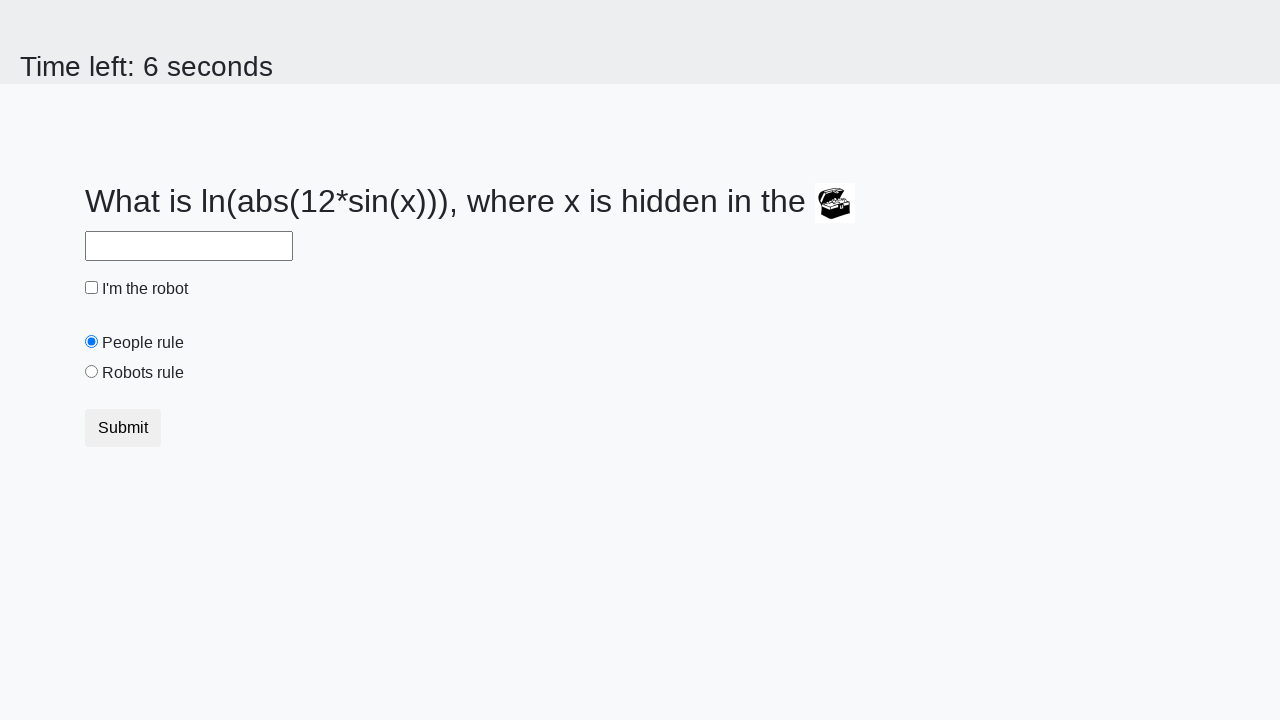

Extracted valuex attribute from treasure element
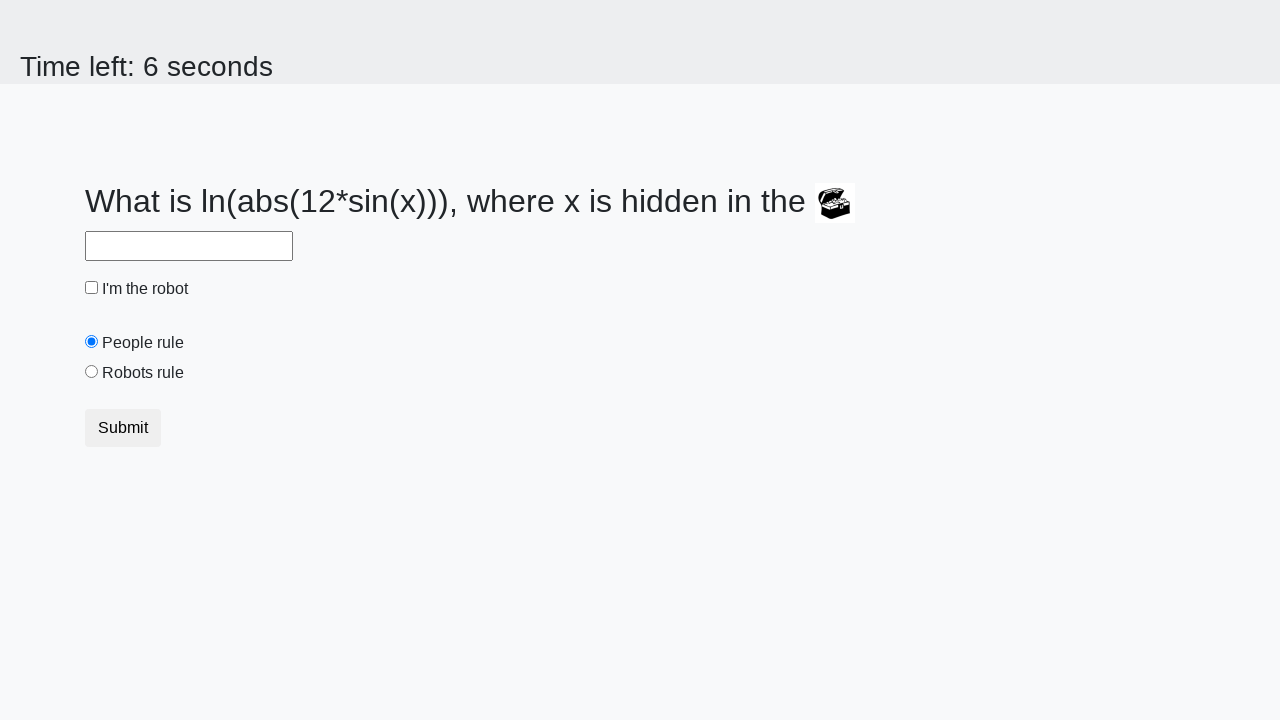

Calculated math formula result: log(abs(12*sin(x)))
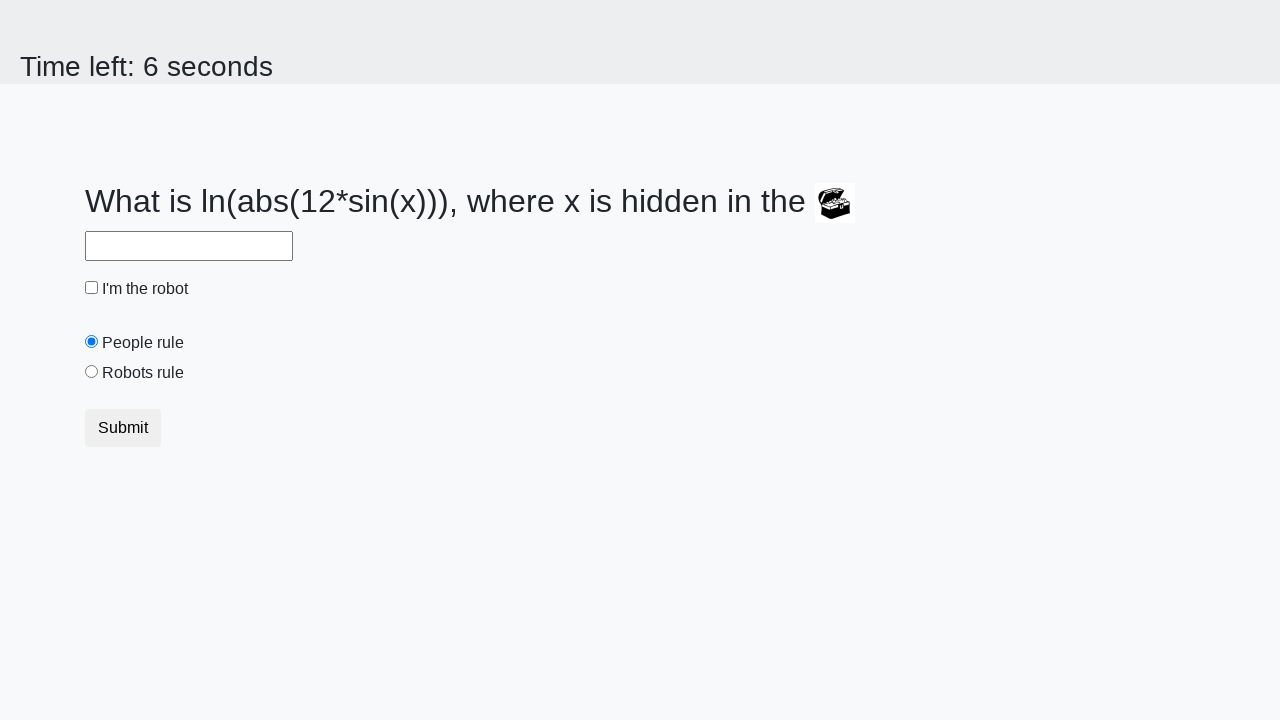

Filled answer field with calculated result on #answer
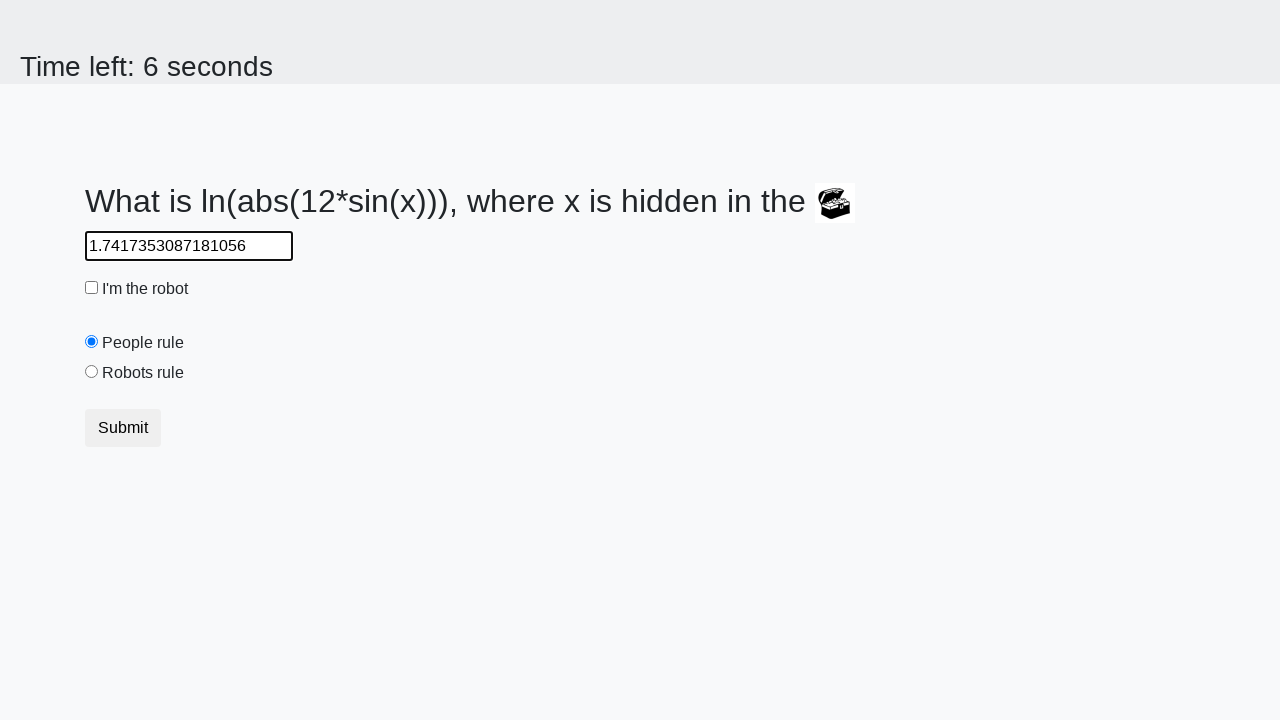

Clicked robot checkbox at (92, 288) on #robotCheckbox
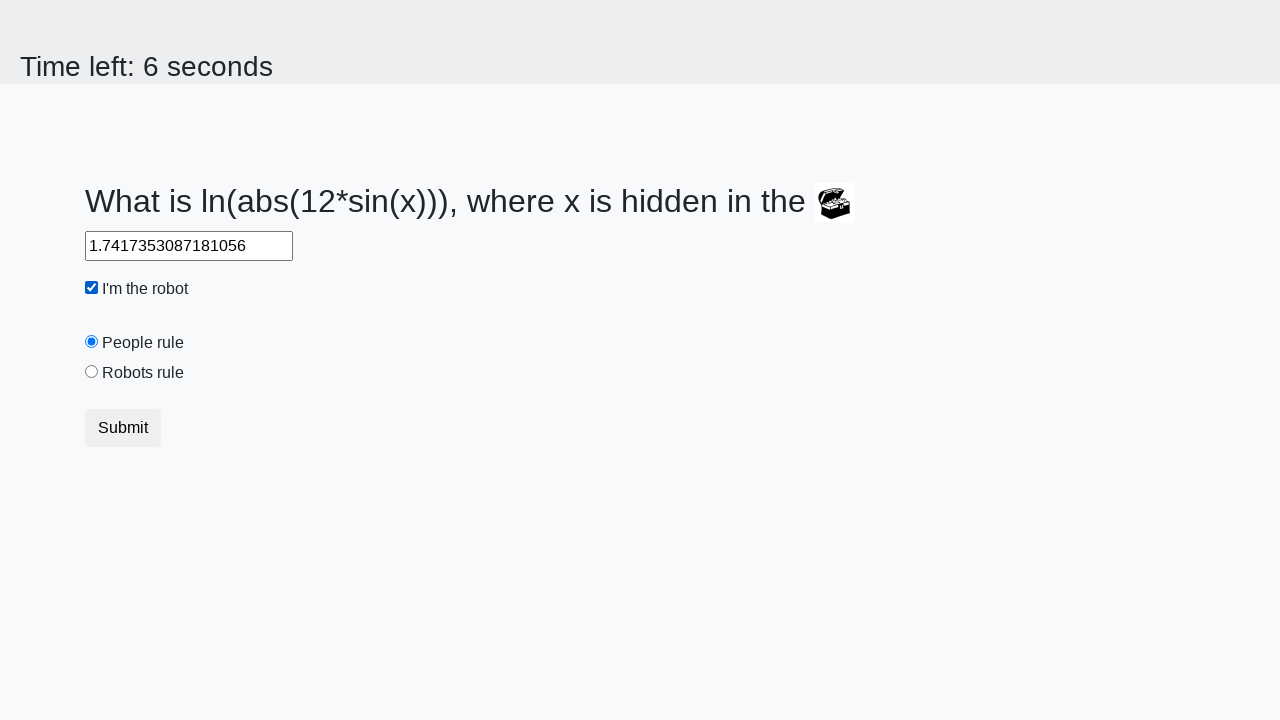

Clicked robots rule radio button at (92, 372) on #robotsRule
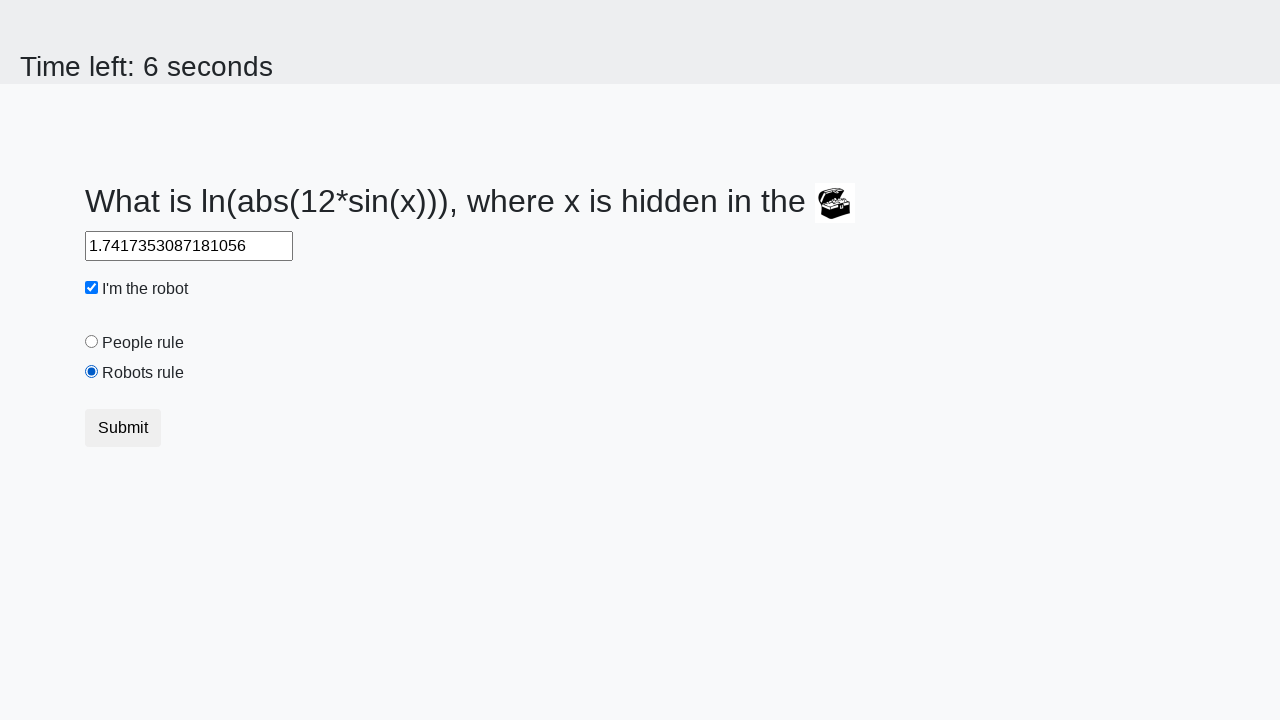

Clicked submit button to complete form at (123, 428) on button.btn
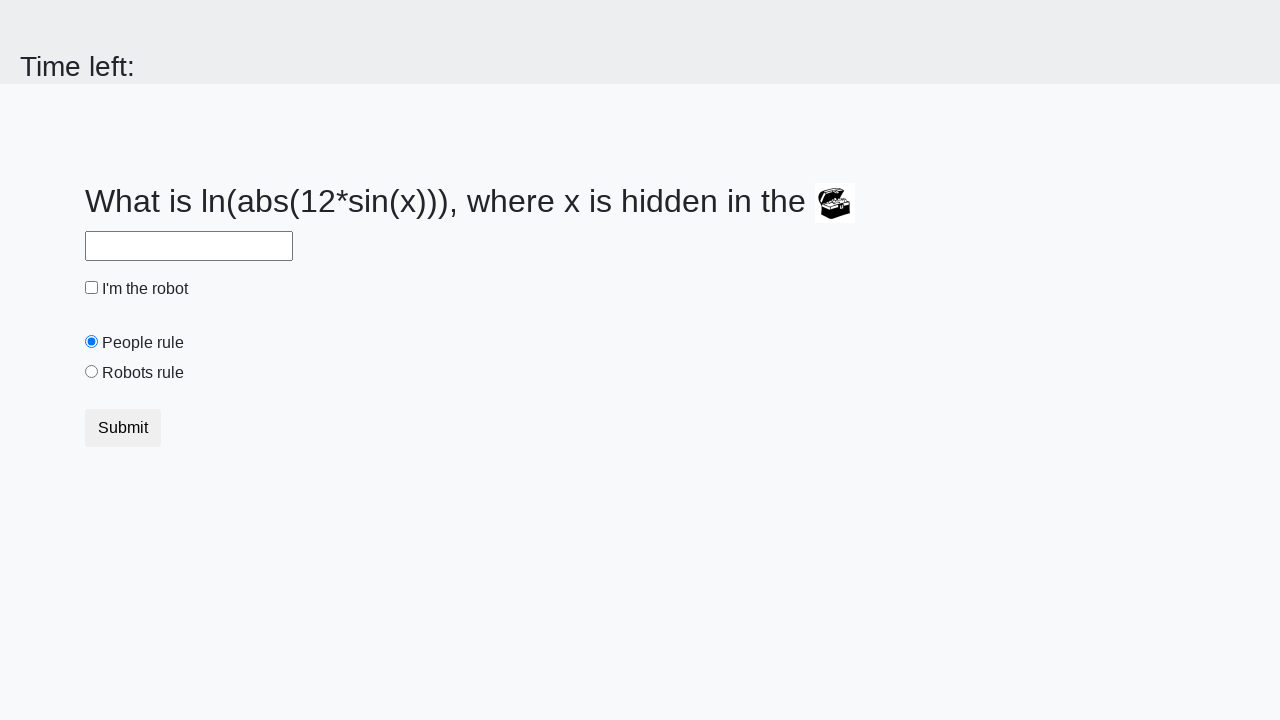

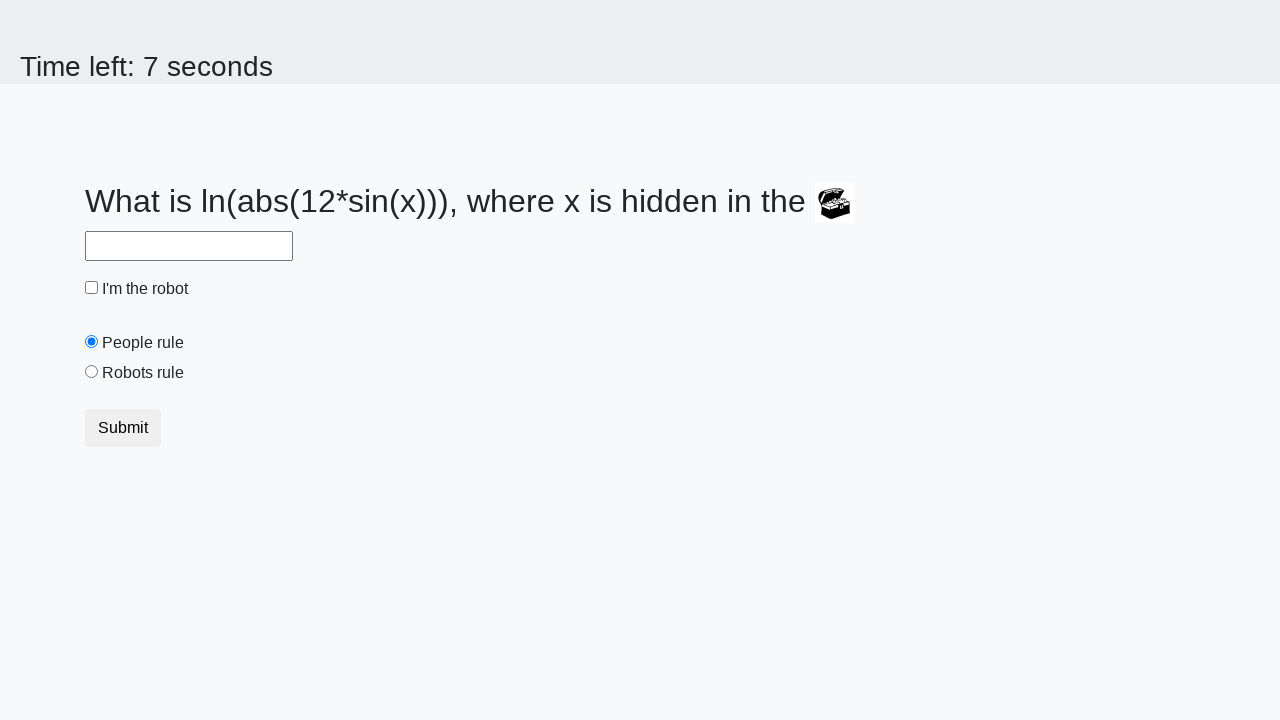